Tests checkbox functionality by checking if the first checkbox is selected, and clicking it if not

Starting URL: https://the-internet.herokuapp.com/checkboxes

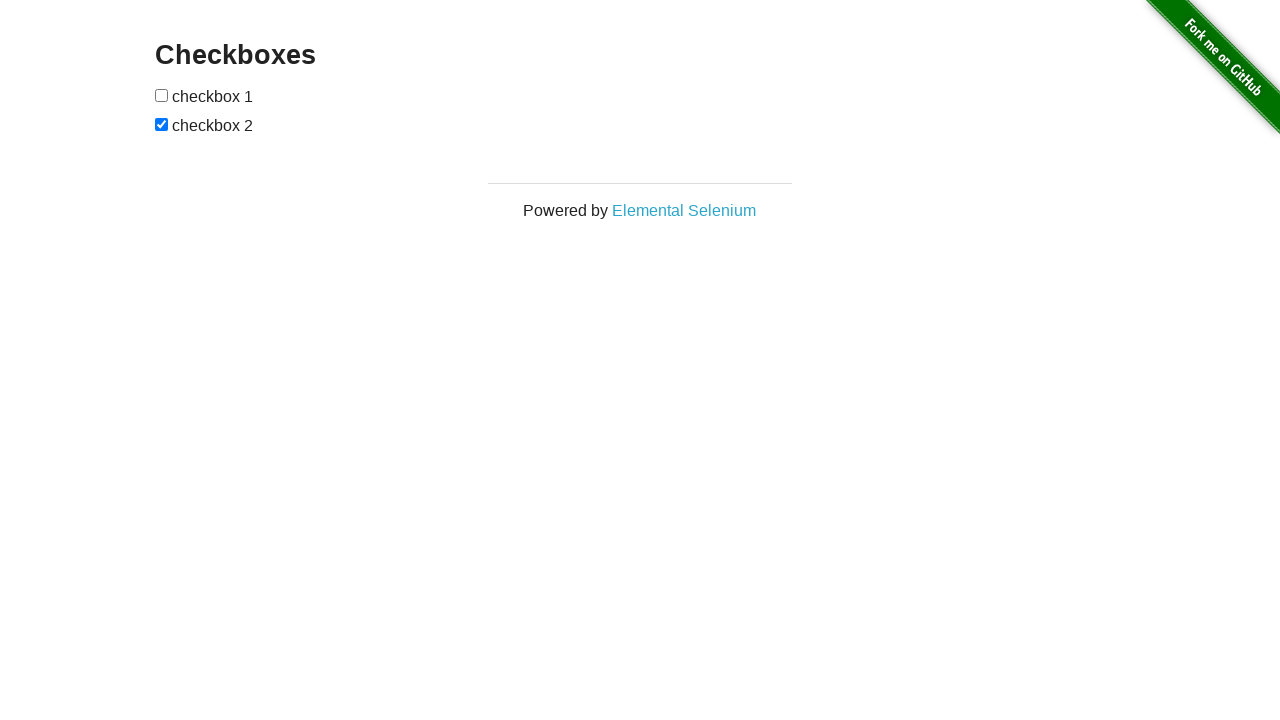

Navigated to checkbox test page
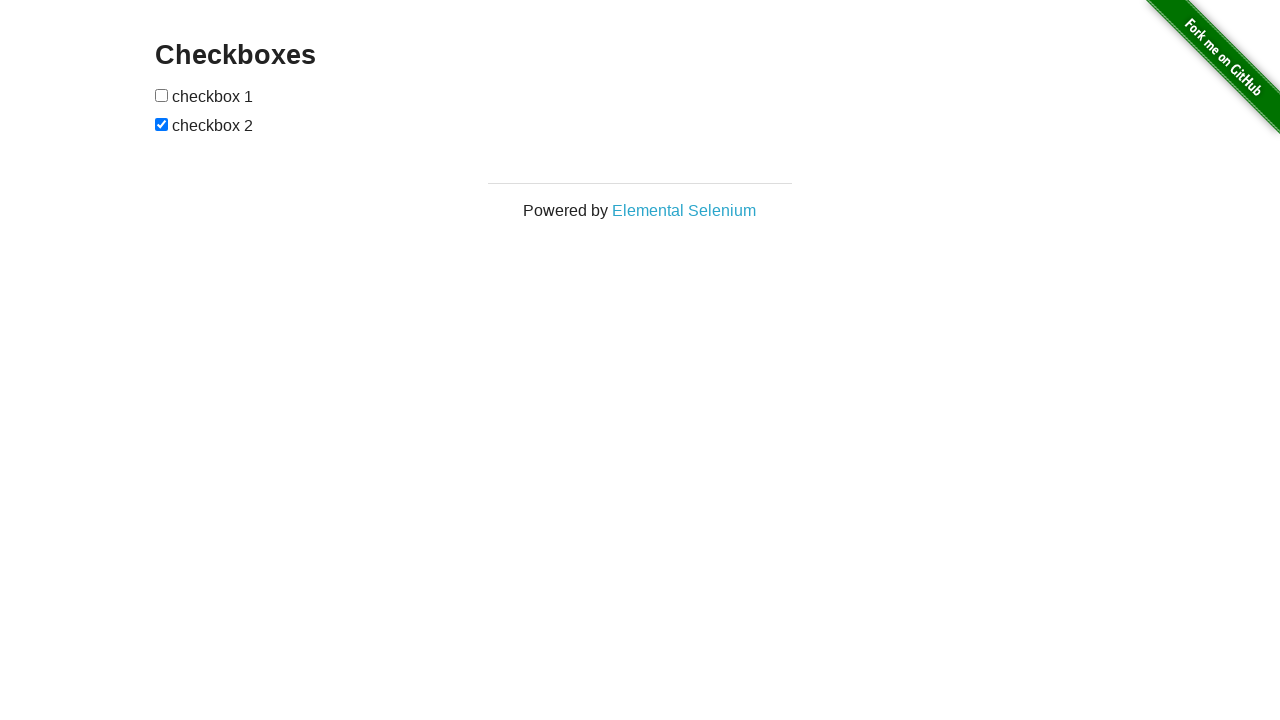

Located first checkbox element
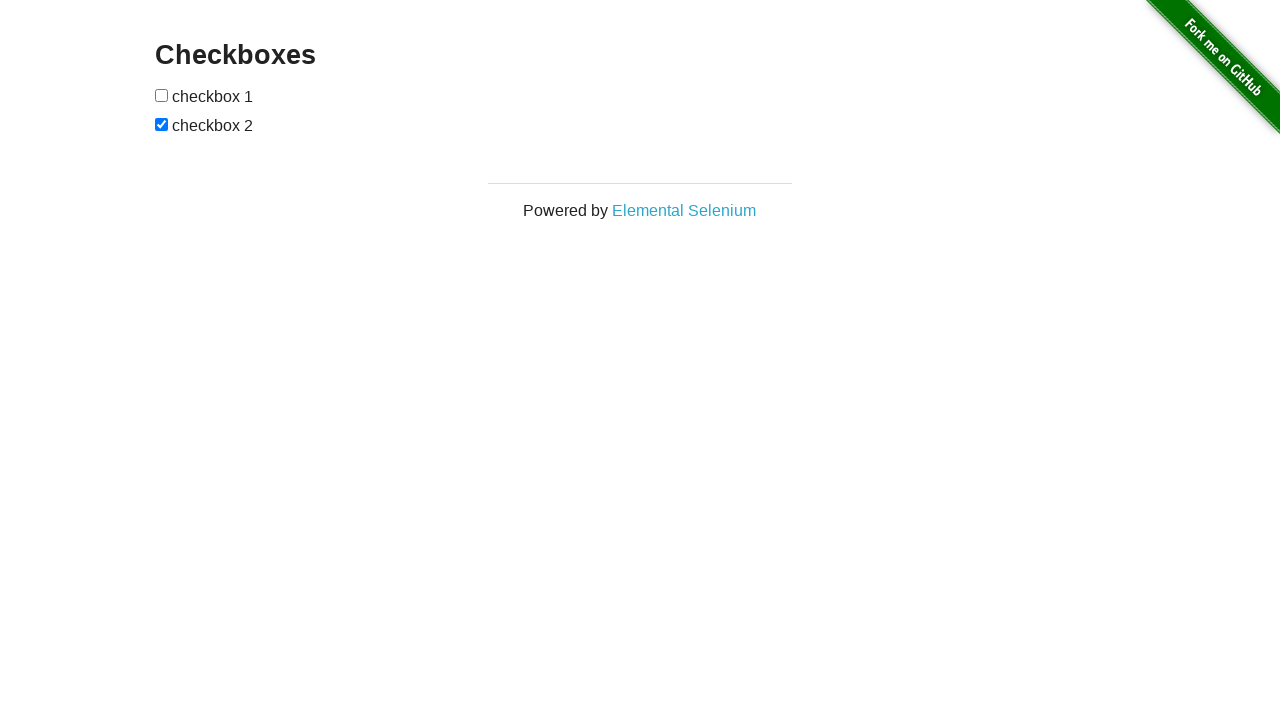

Checked if first checkbox was already selected - it was not
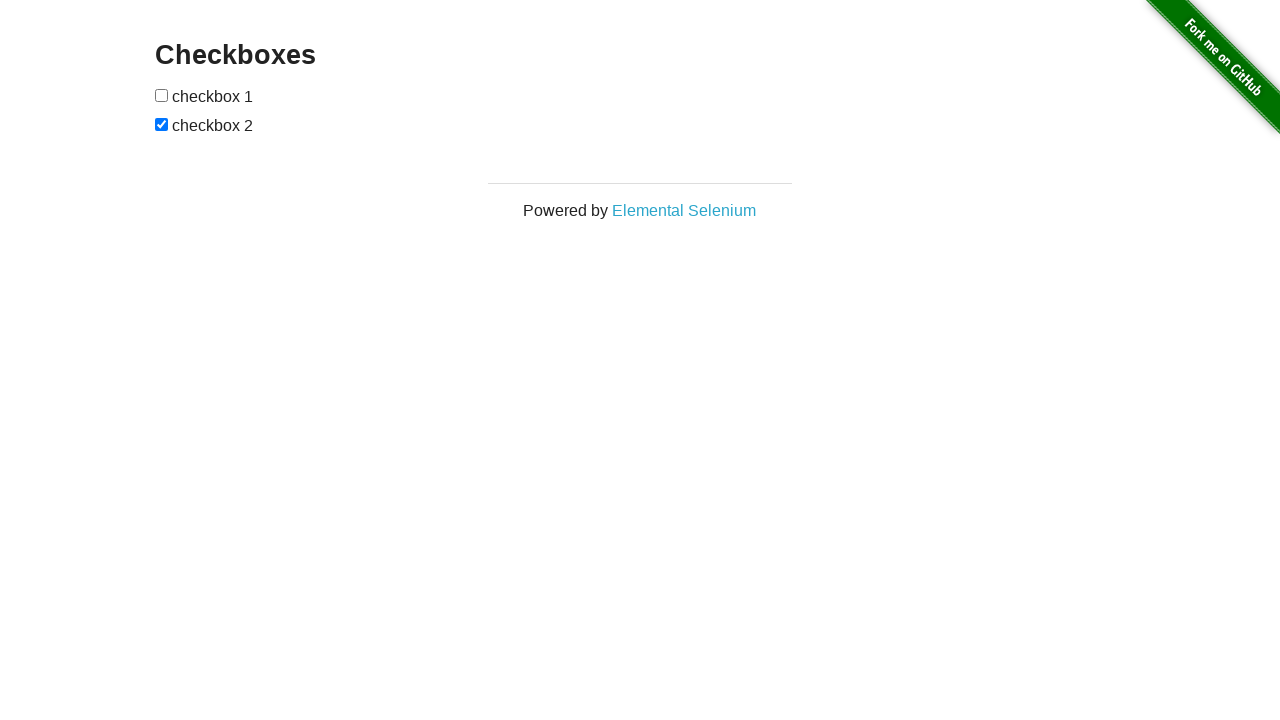

Clicked first checkbox to select it at (162, 95) on xpath=(//input[@type='checkbox'])[1]
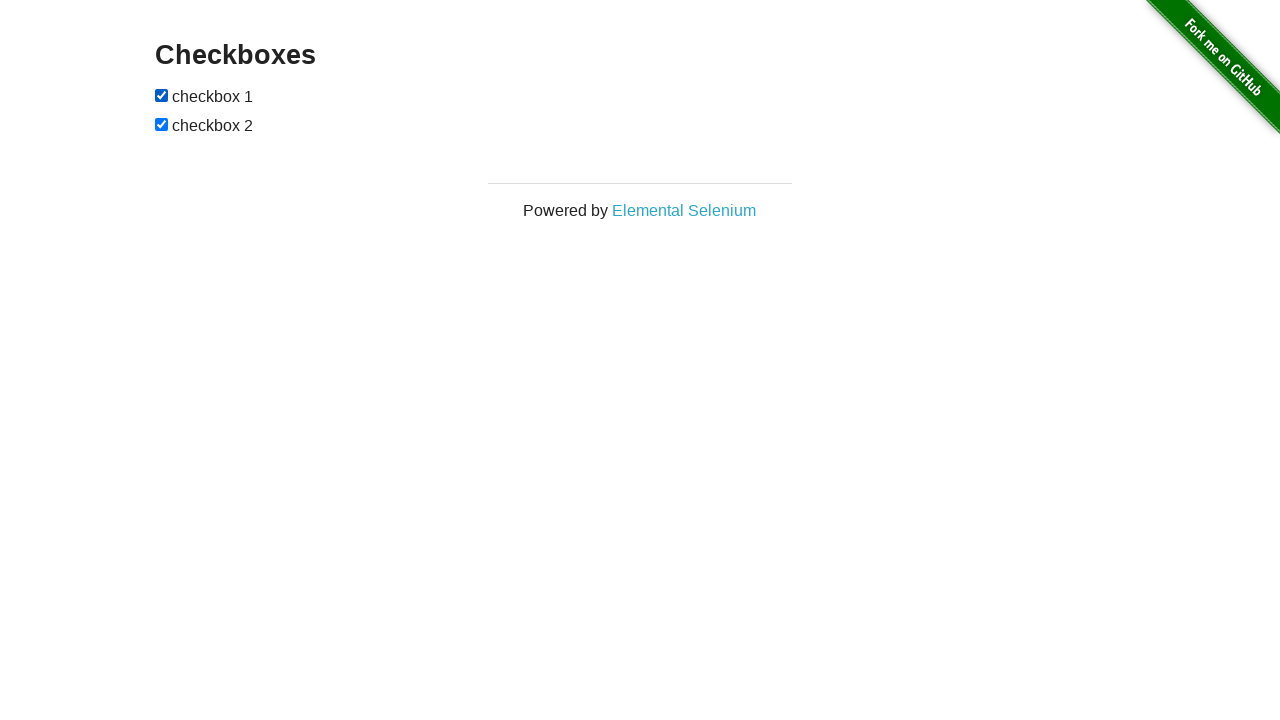

Verified first checkbox is selected
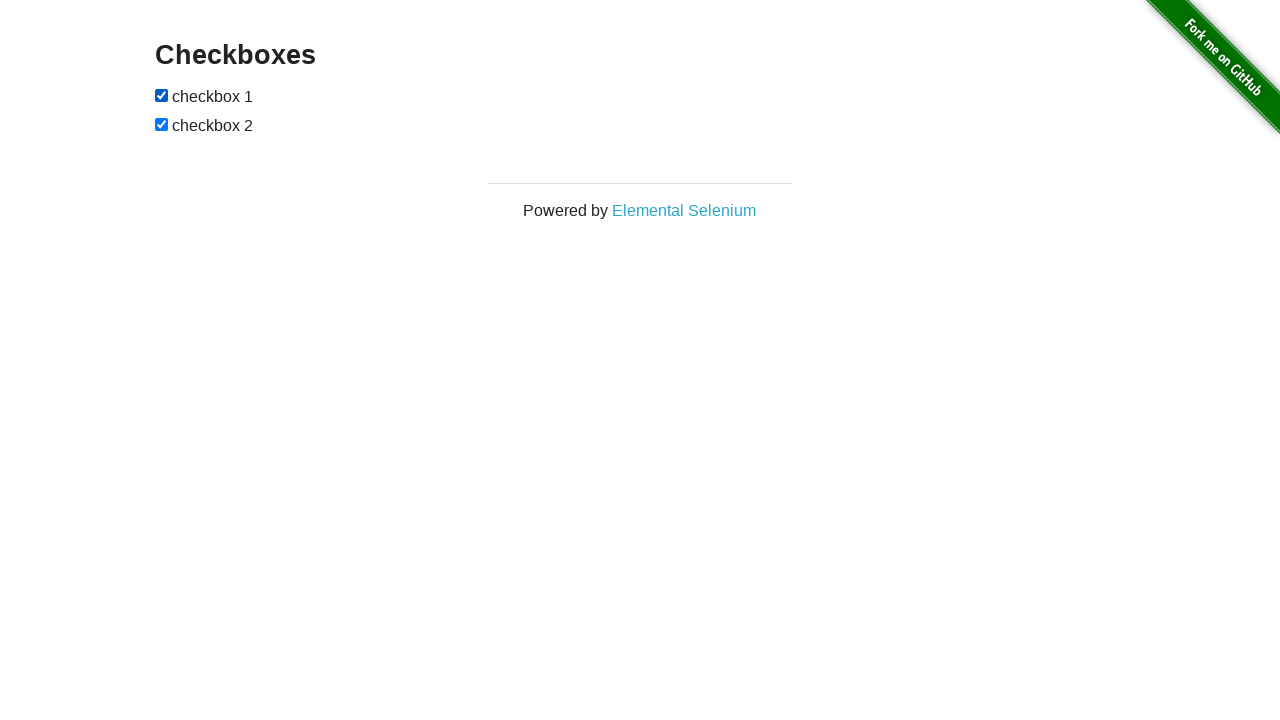

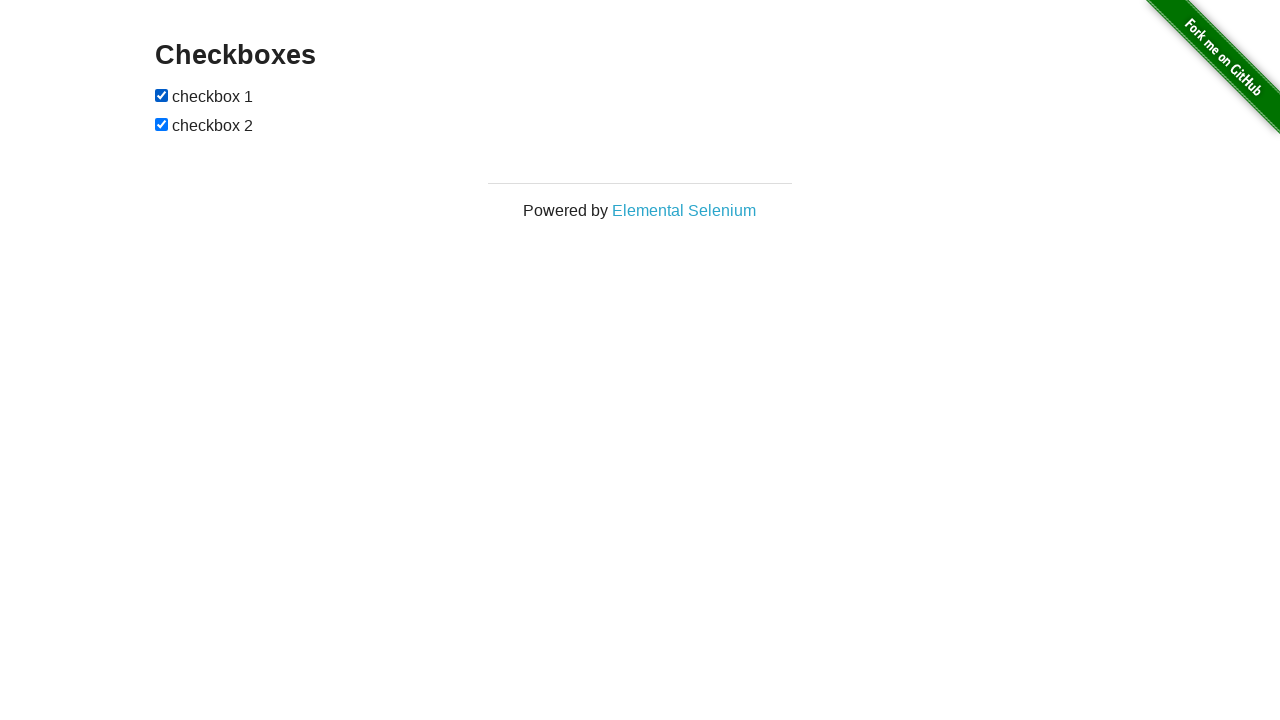